Tests basic browser navigation functionality including navigating to a URL, going back, refreshing the page, and going forward on a demo e-commerce site.

Starting URL: https://demo.nopcommerce.com/

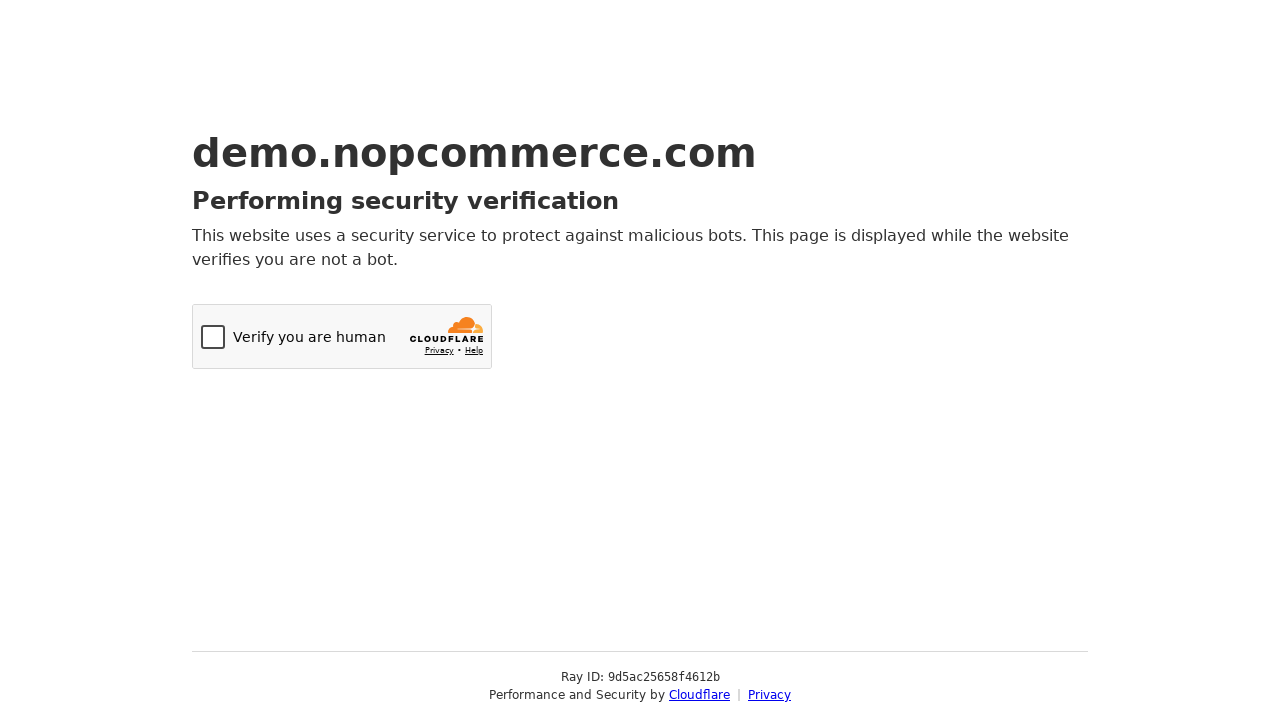

Set viewport size to 1920x1080
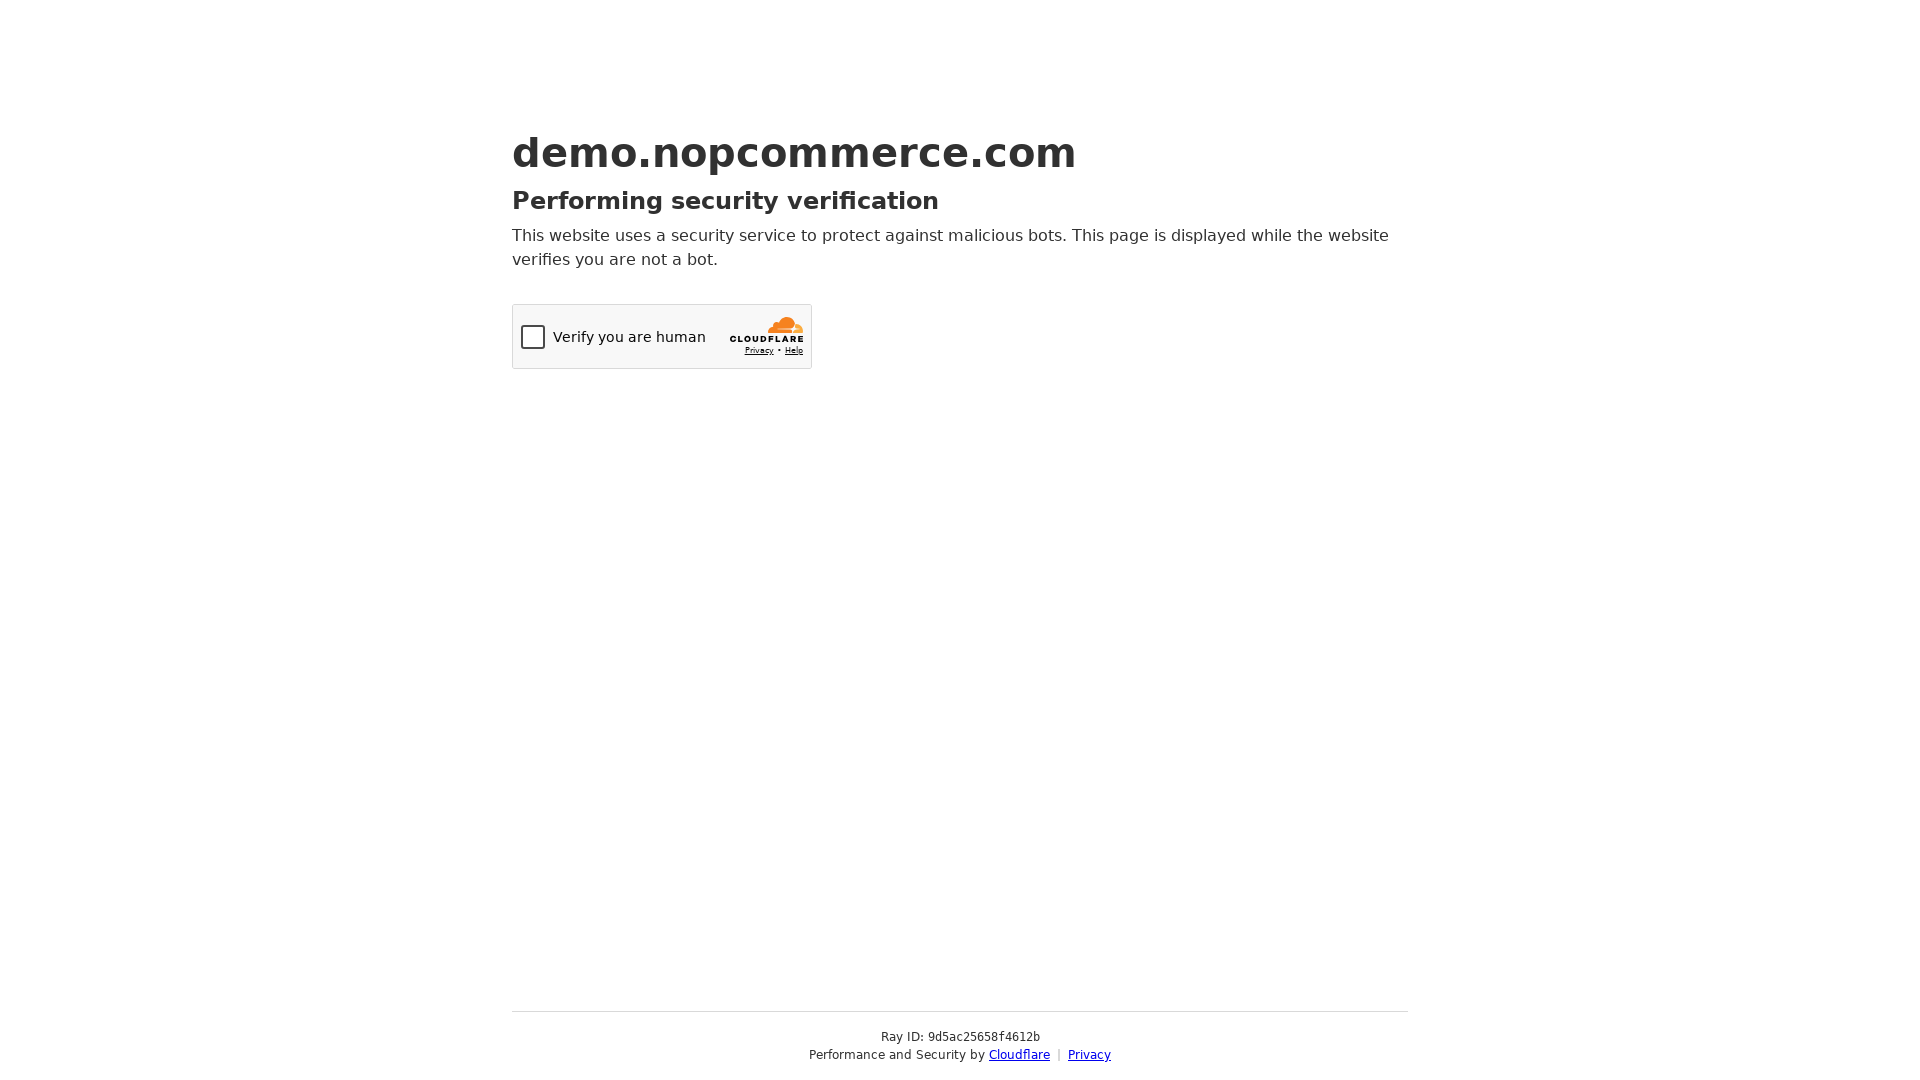

Retrieved page title: Just a moment...
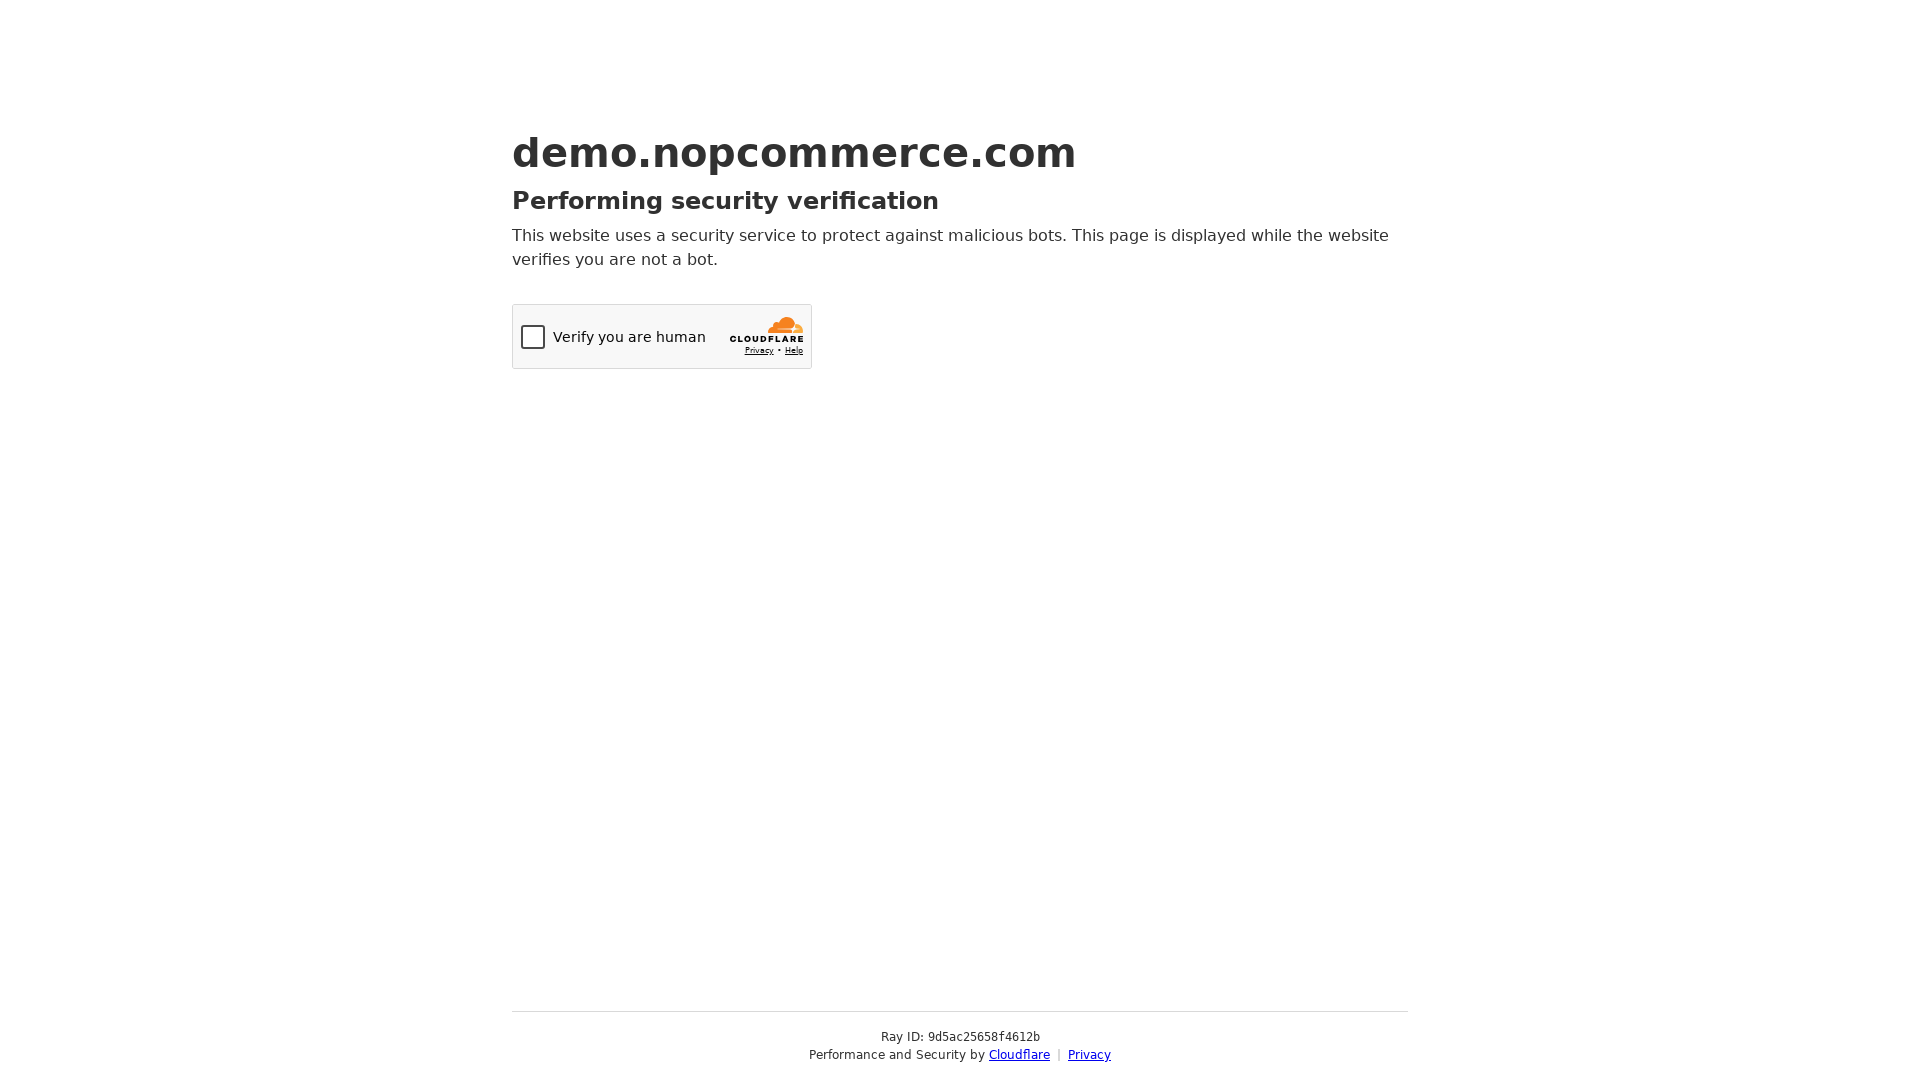

Retrieved current URL: https://demo.nopcommerce.com/
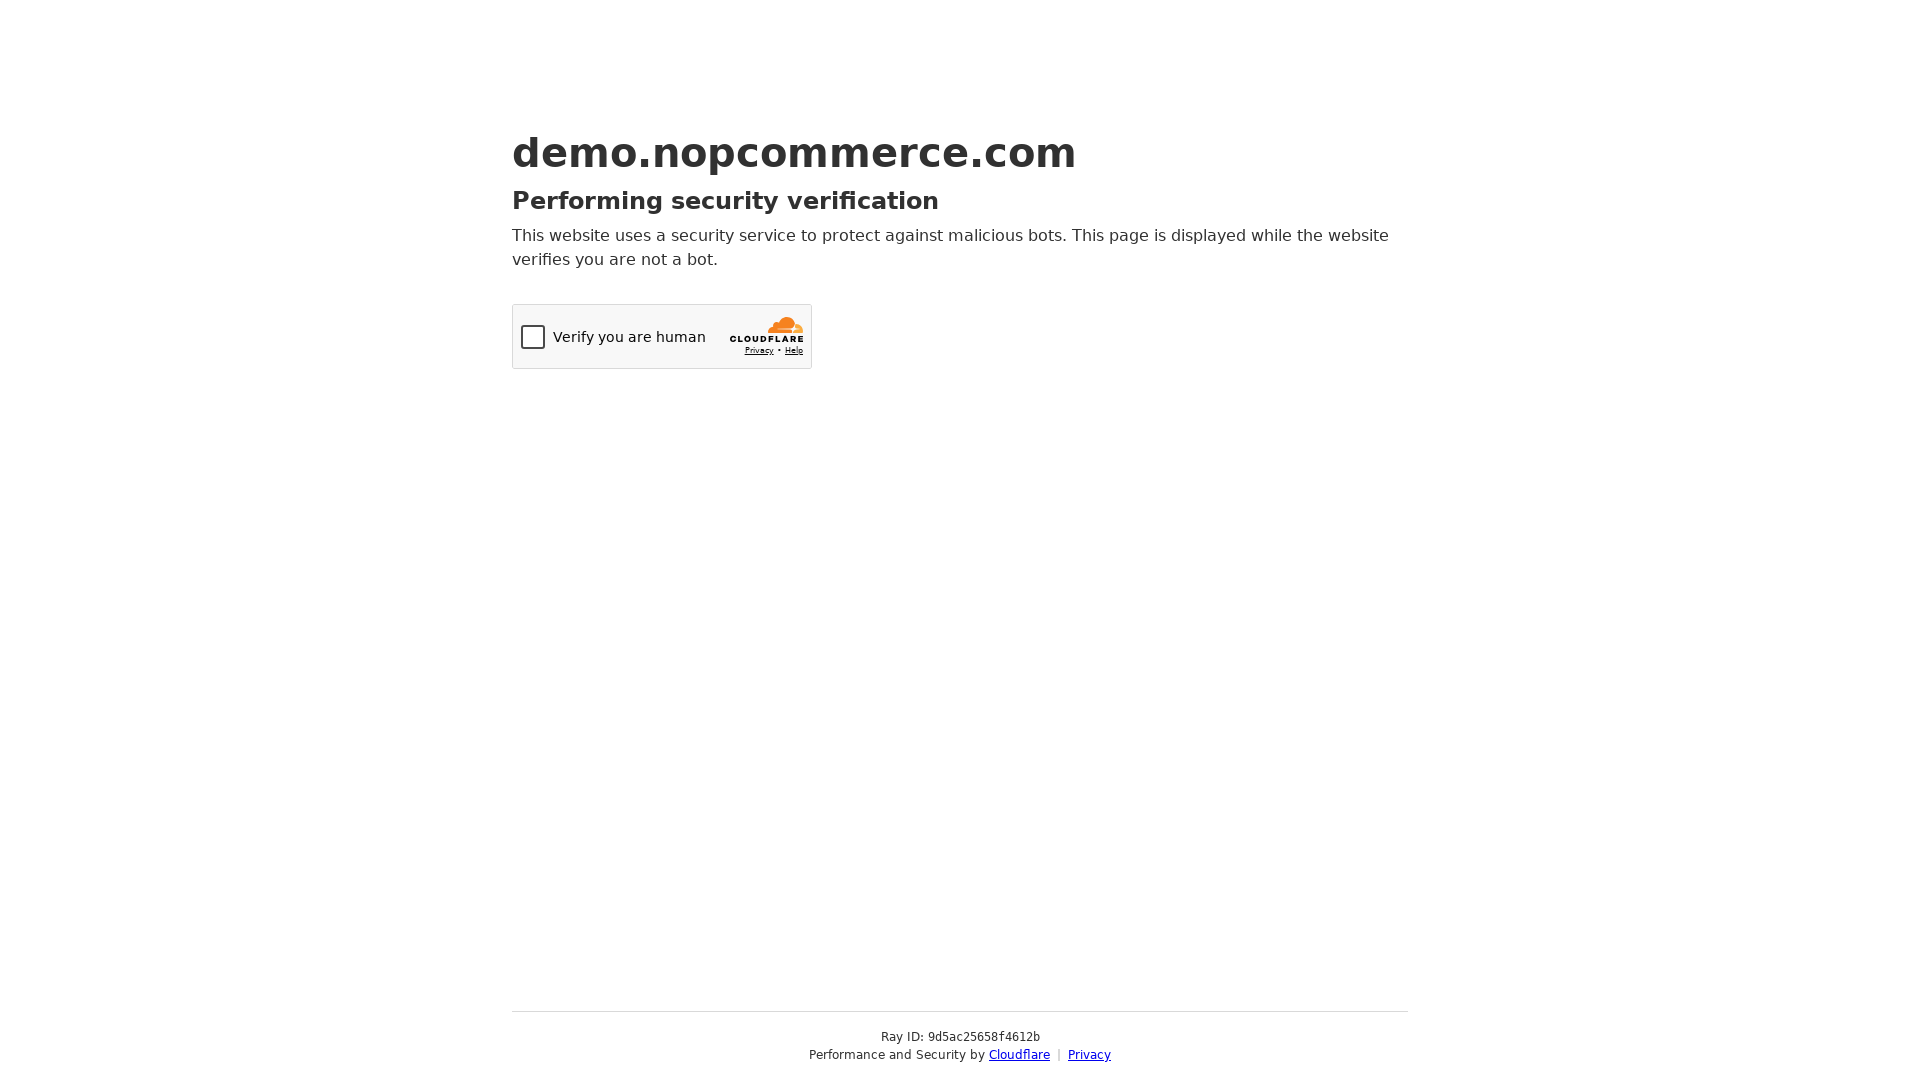

Navigated to login page
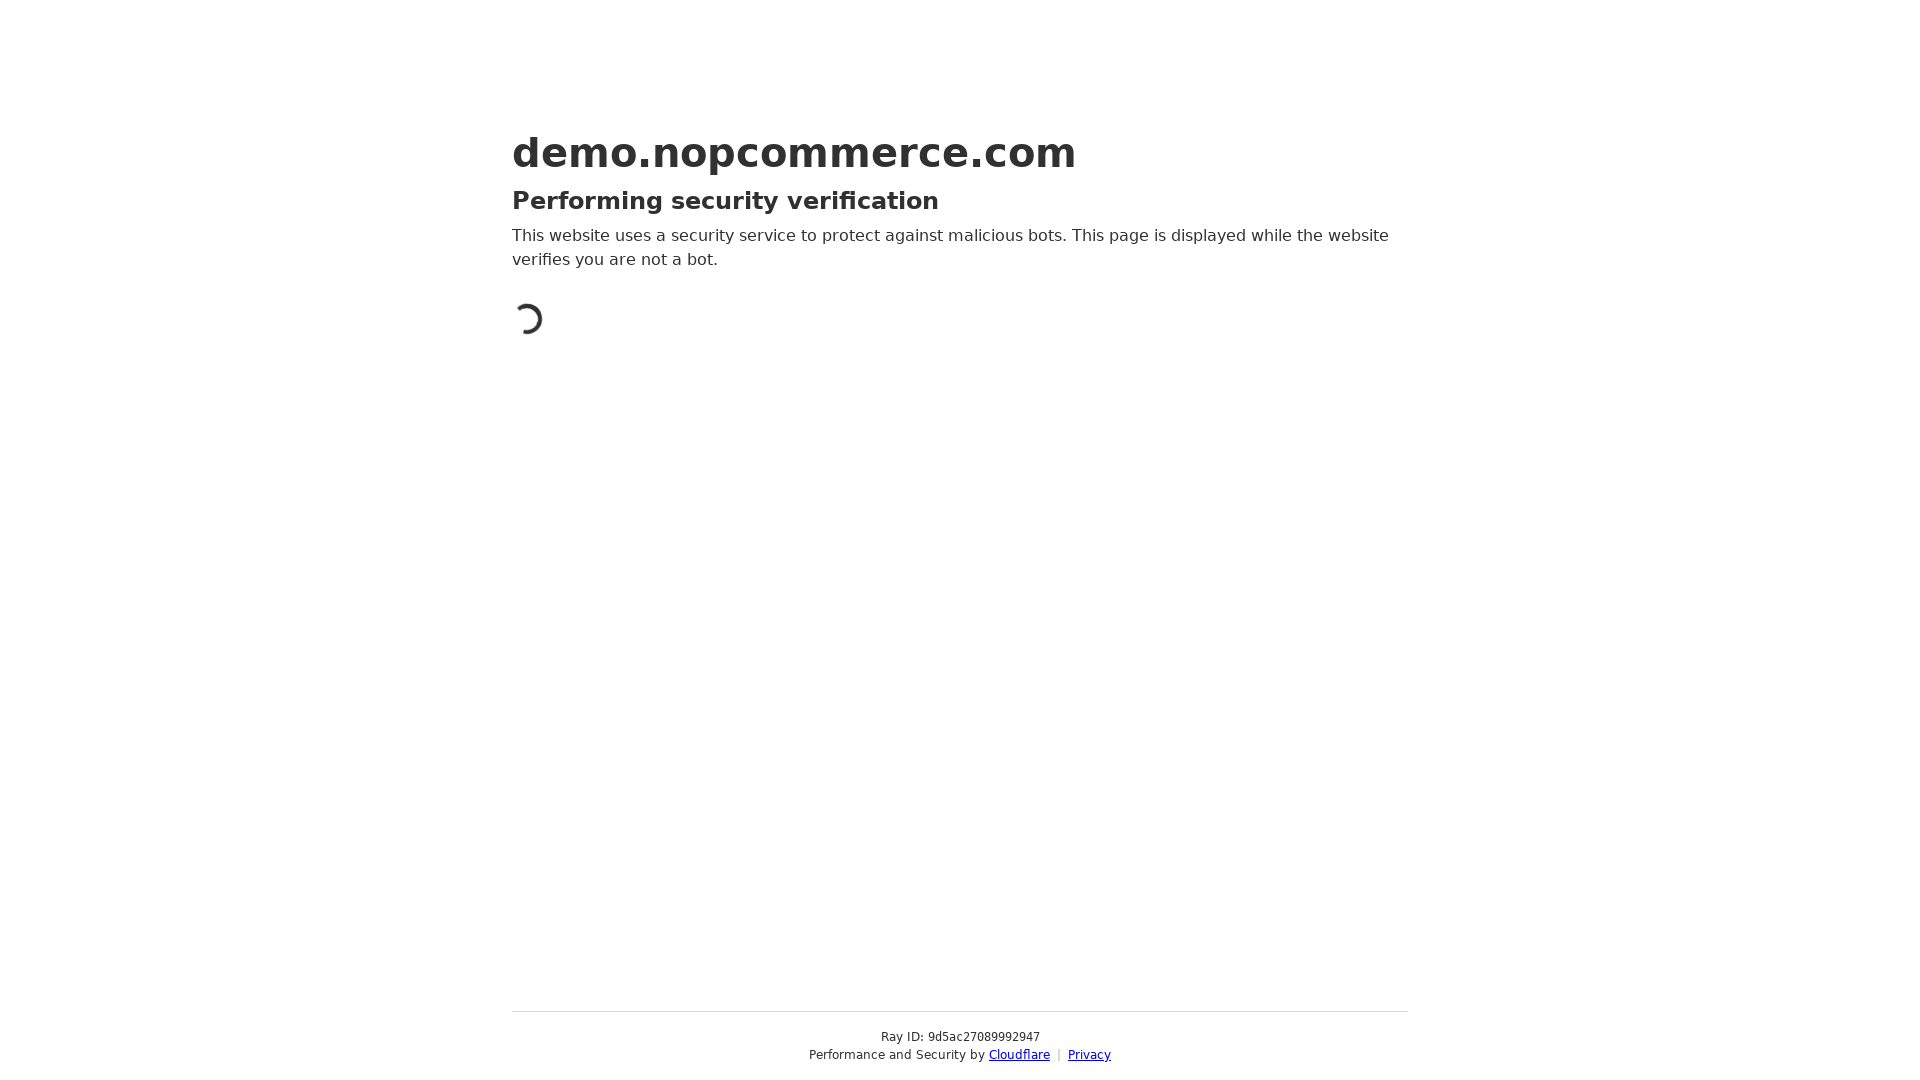

Navigated back to previous page
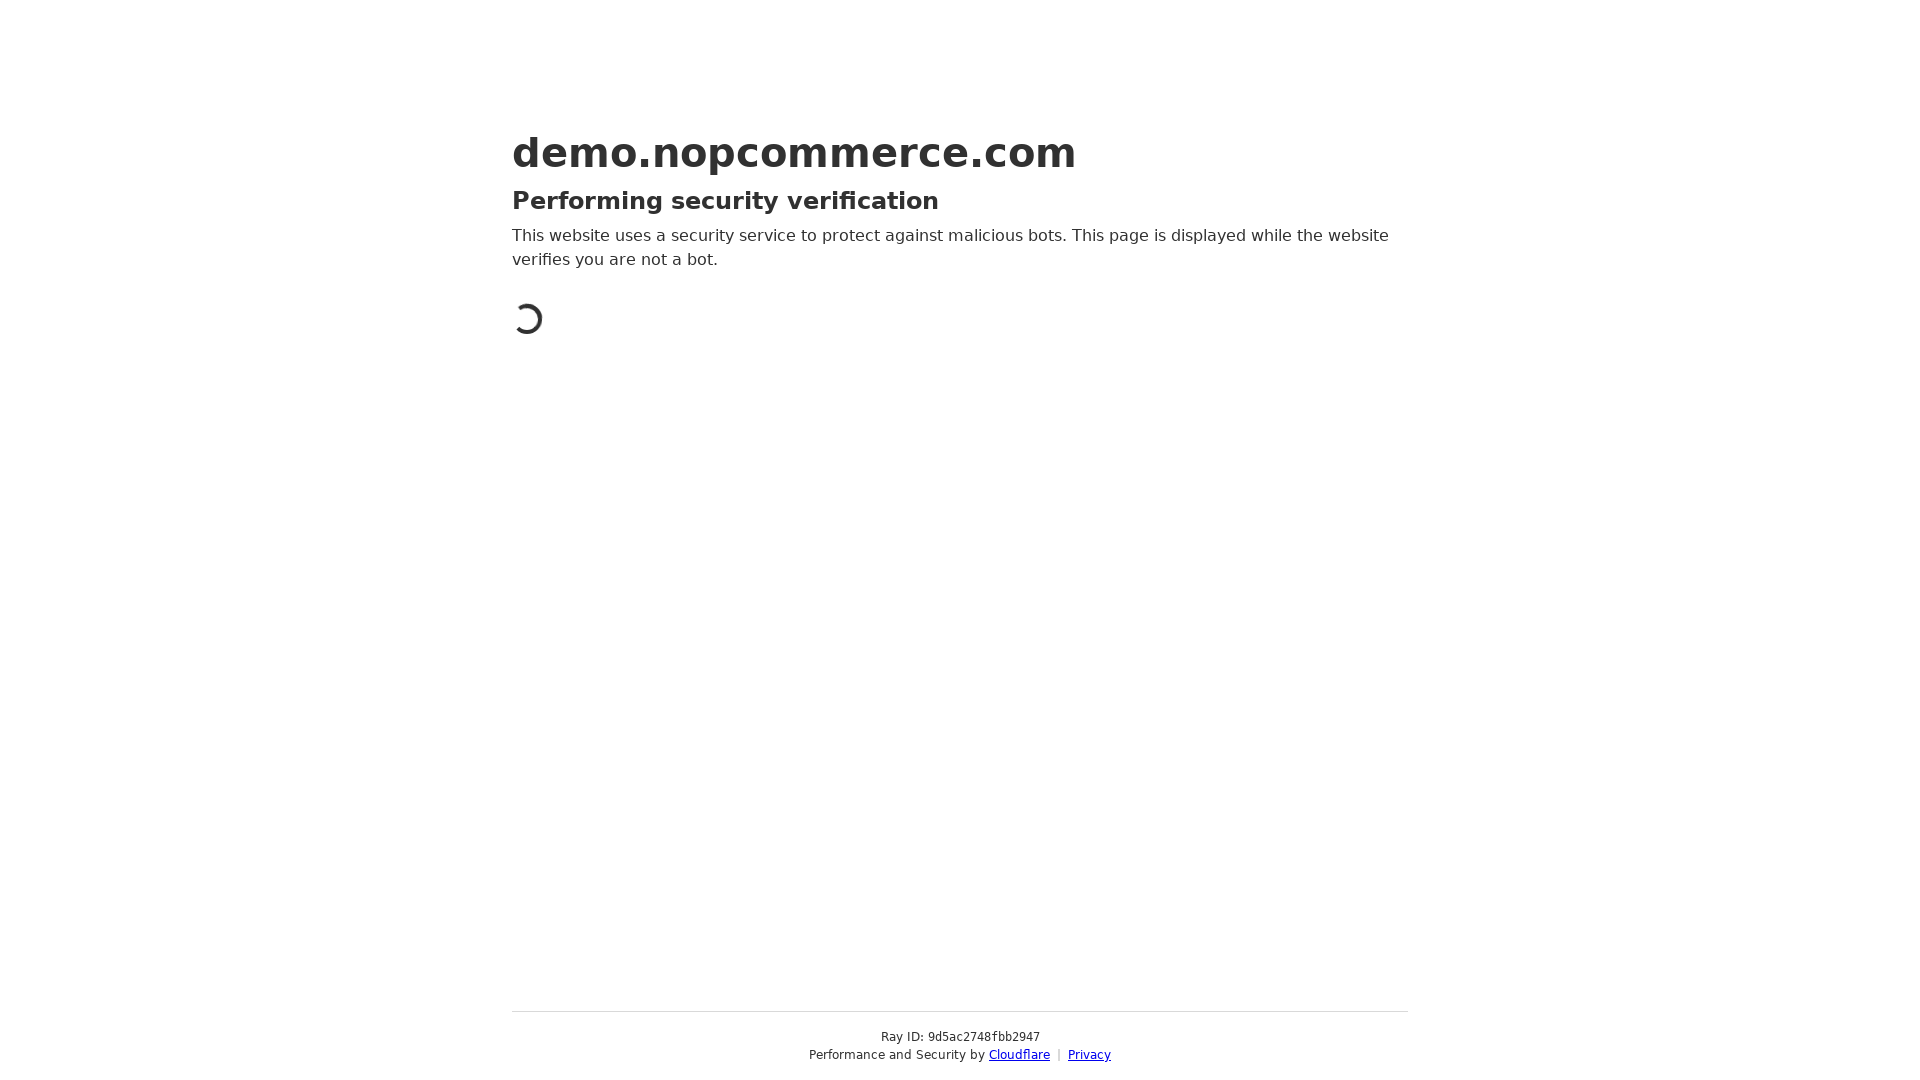

Waited for 2 seconds
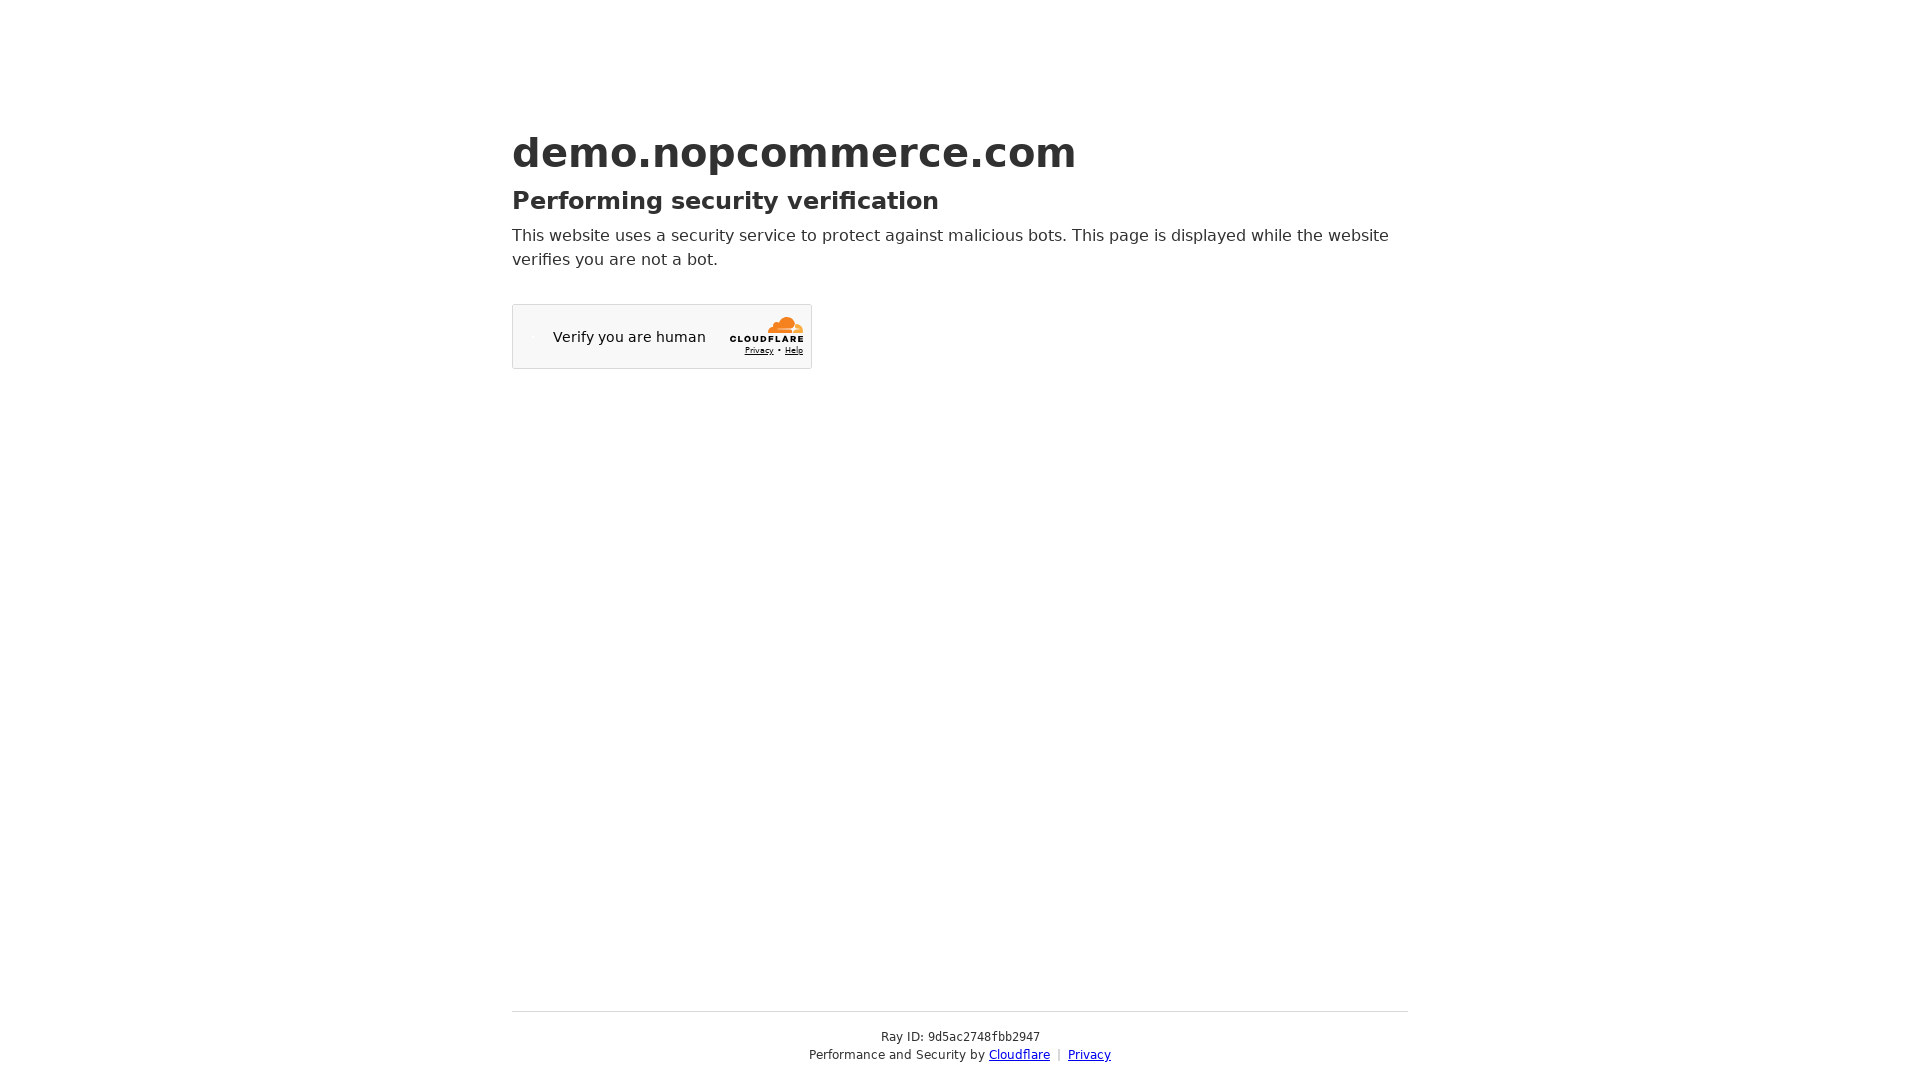

Refreshed the current page
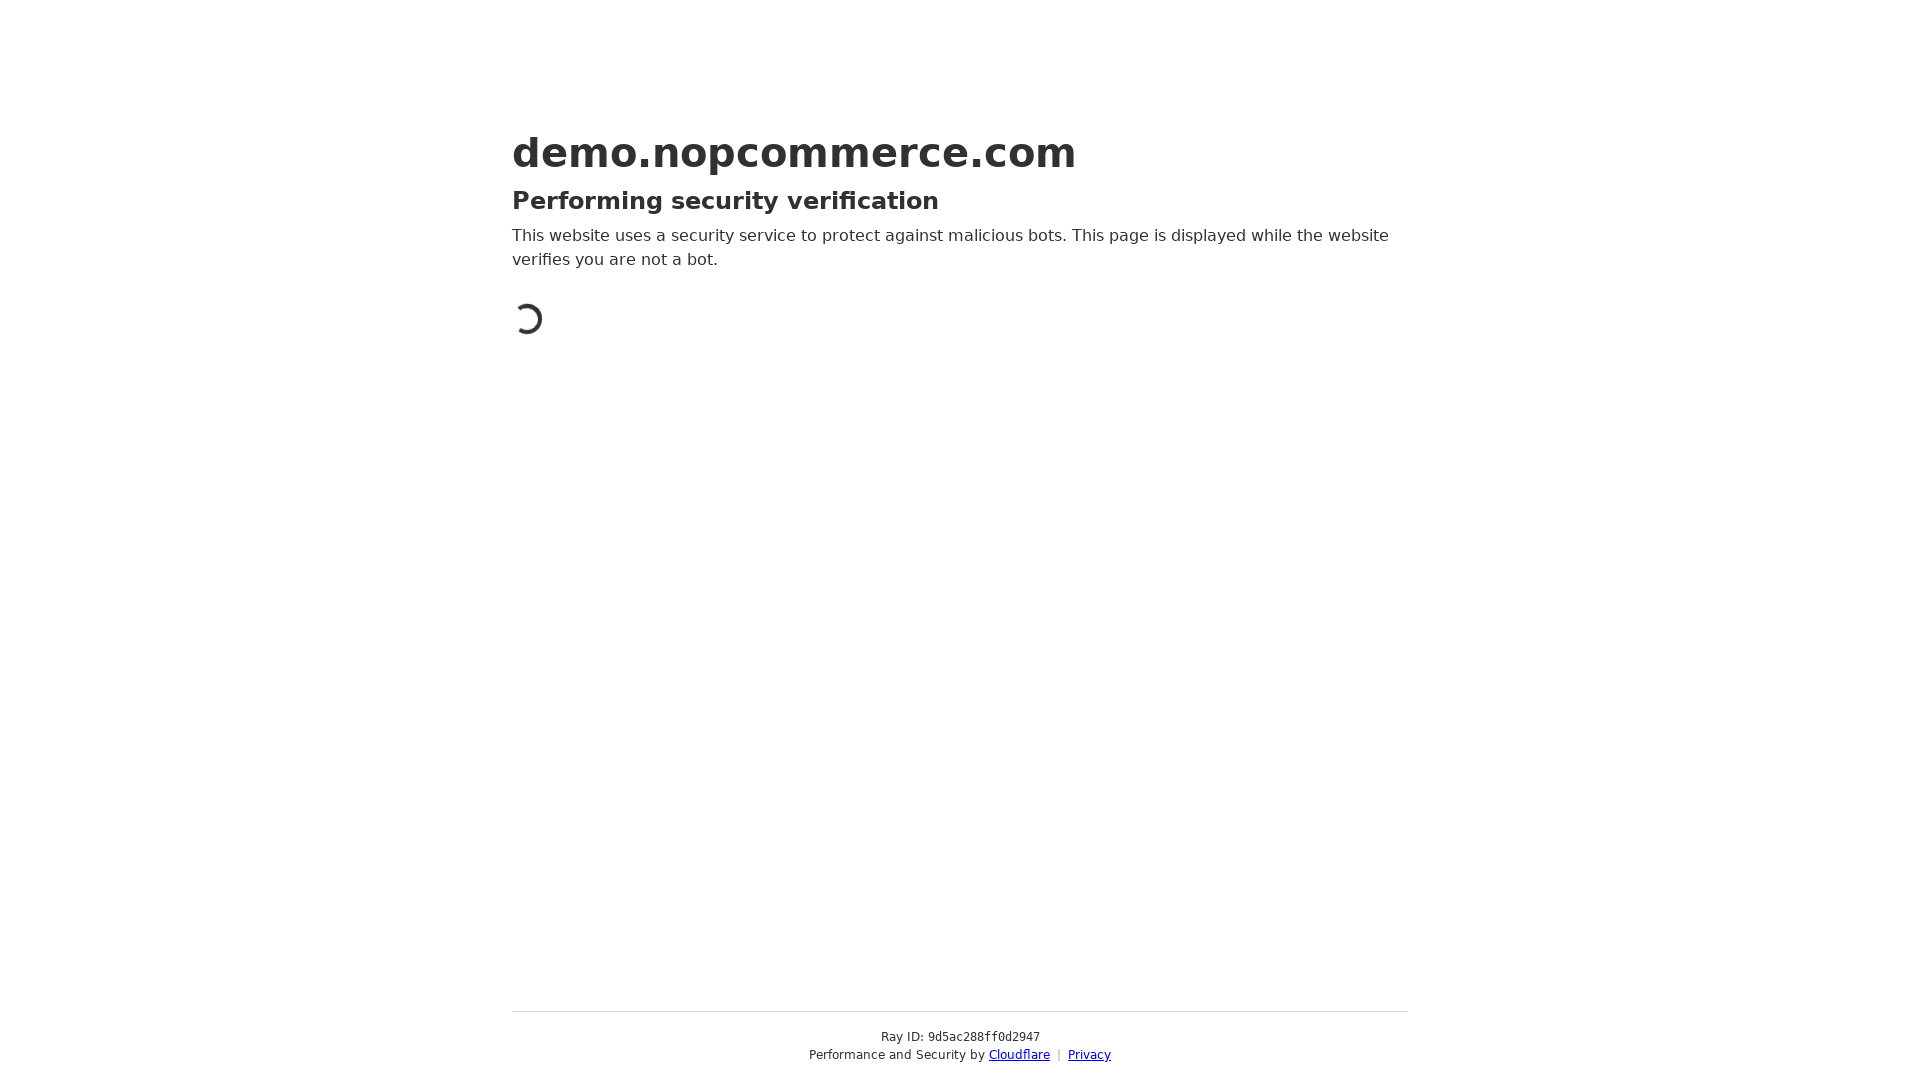

Navigated forward to next page
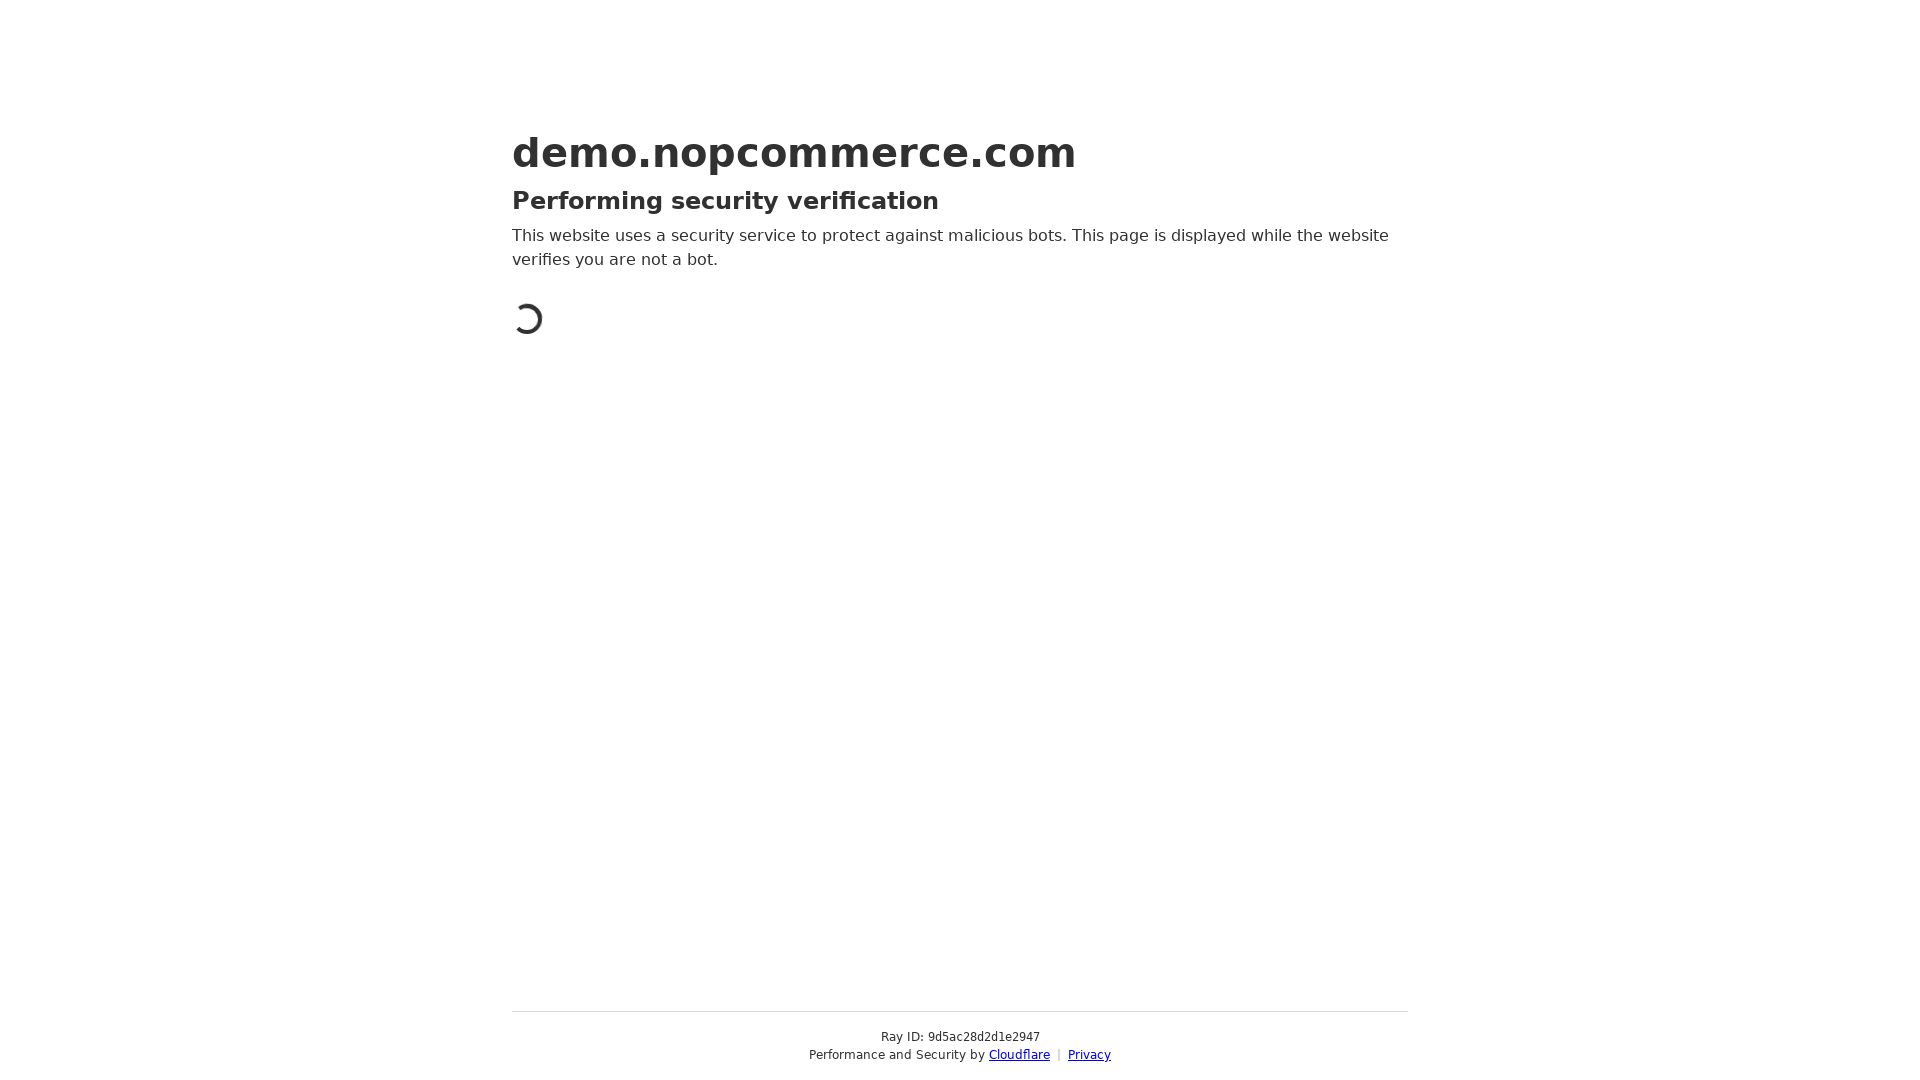

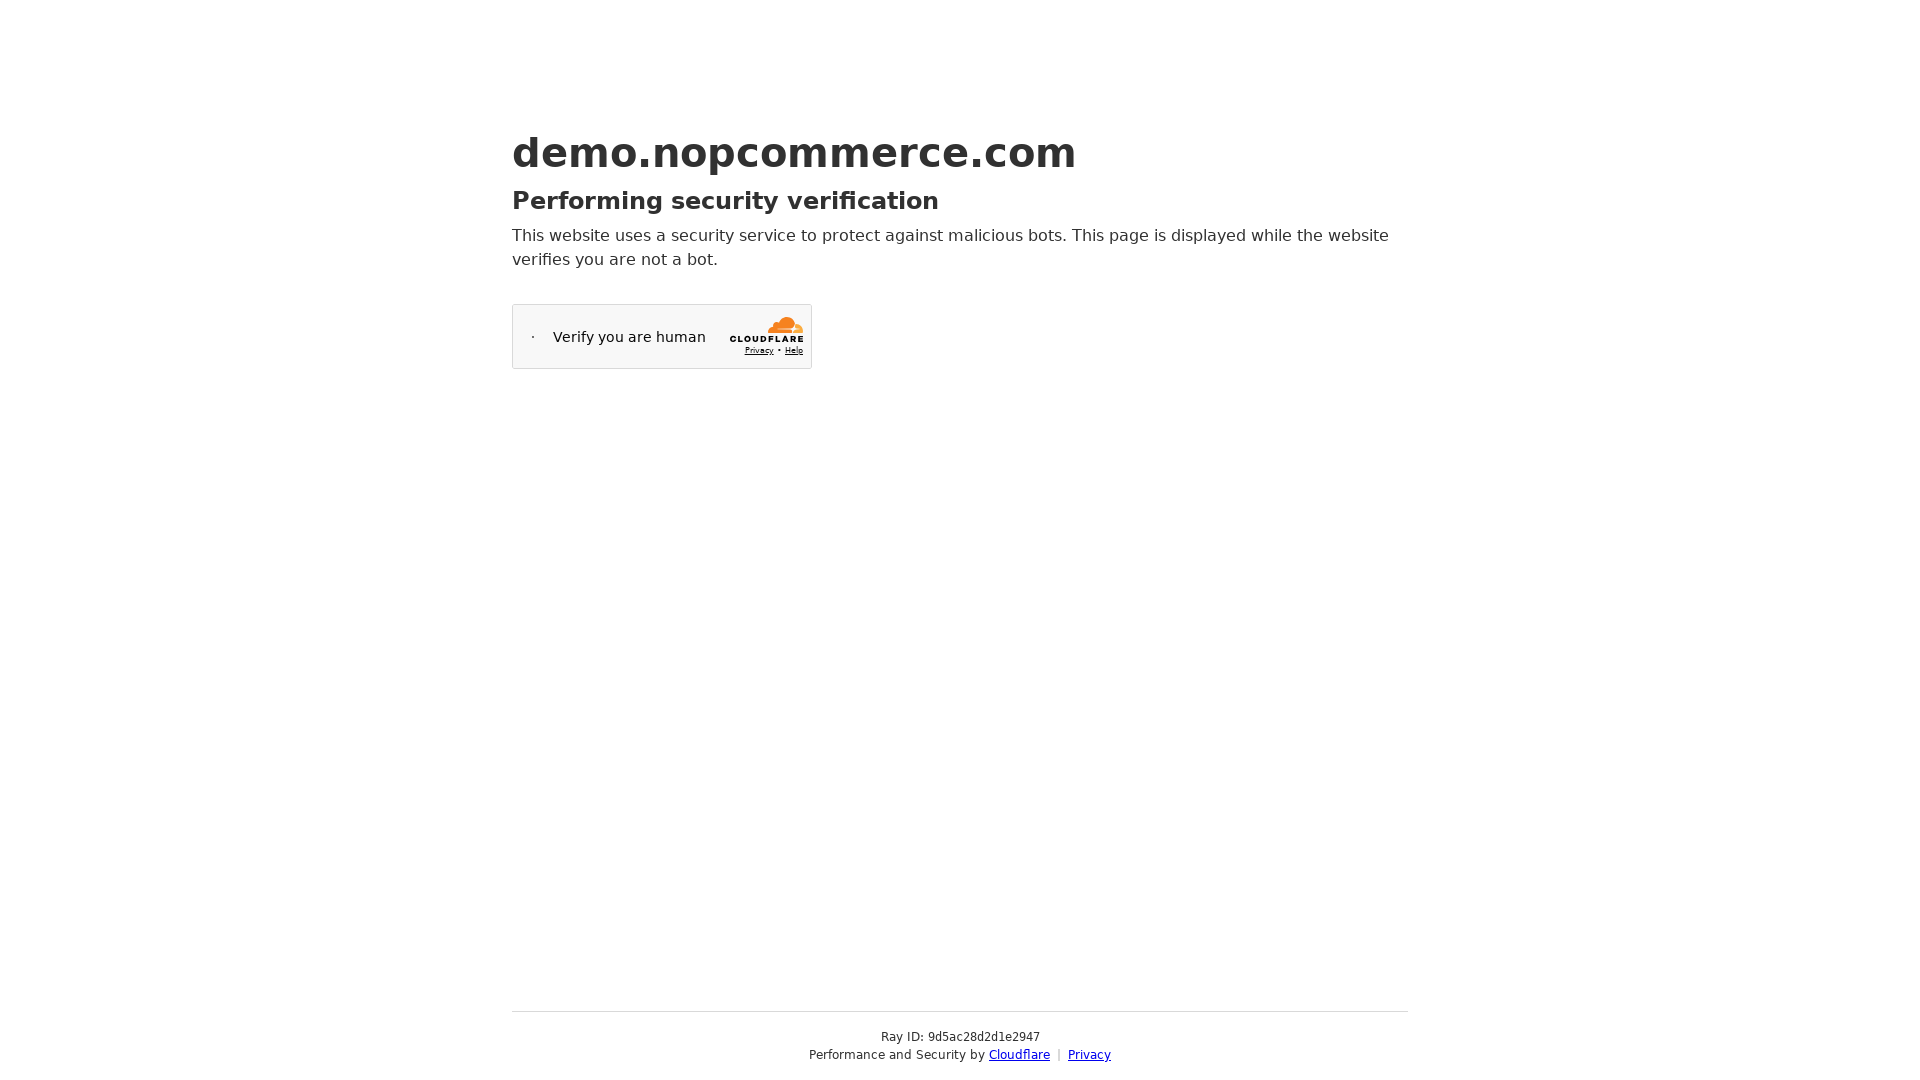